Navigates to MakeMyTrip website and performs page scrolling actions to scroll down to the bottom and then horizontally

Starting URL: https://www.makemytrip.com/

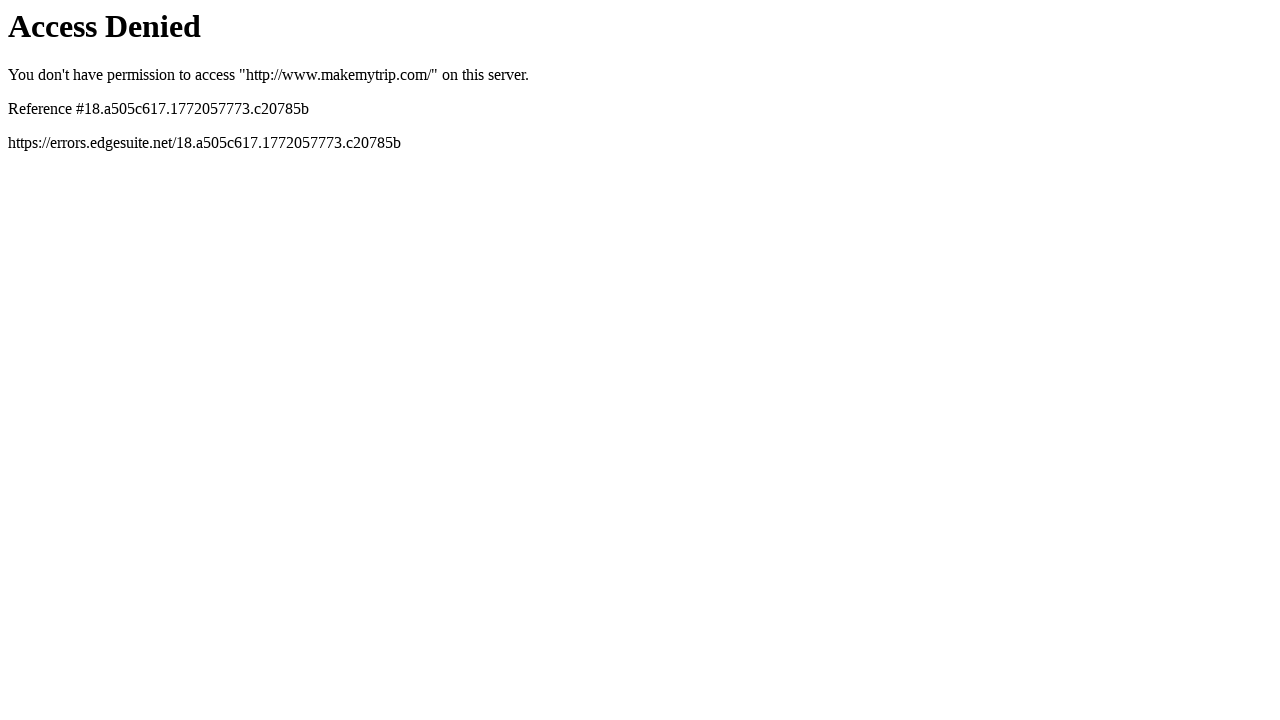

Navigated to MakeMyTrip website
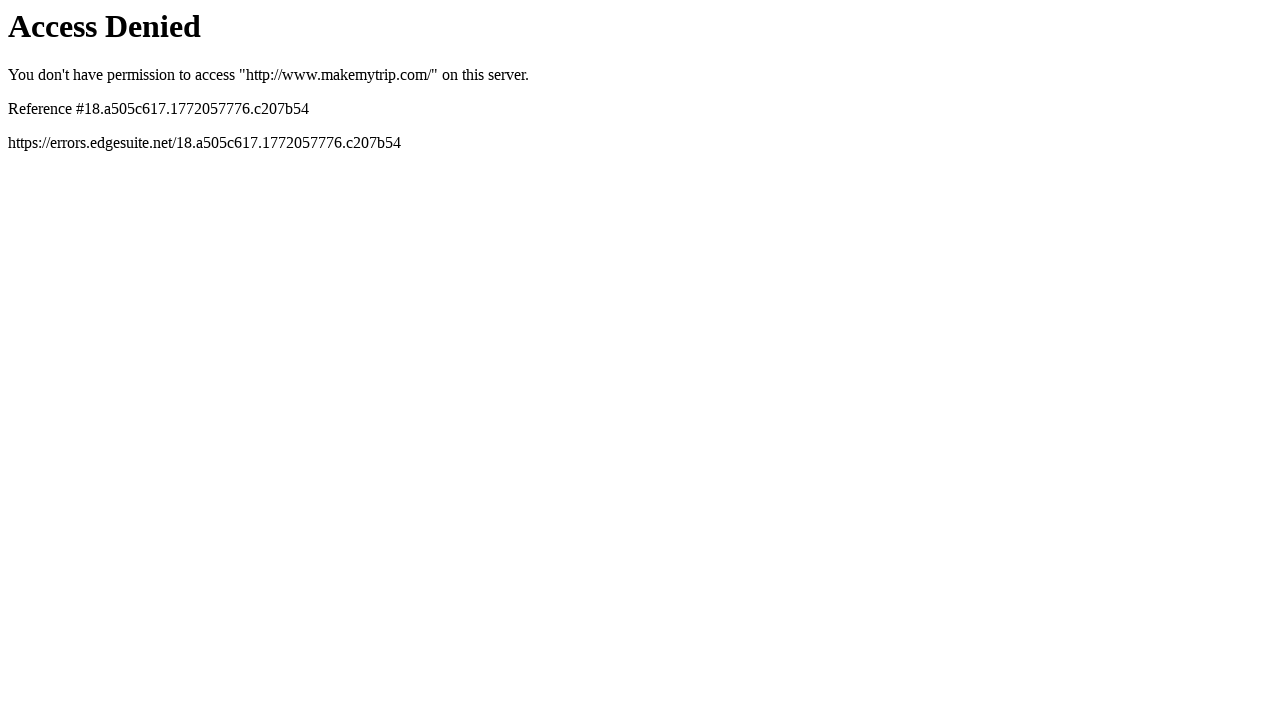

Scrolled down to bottom of page
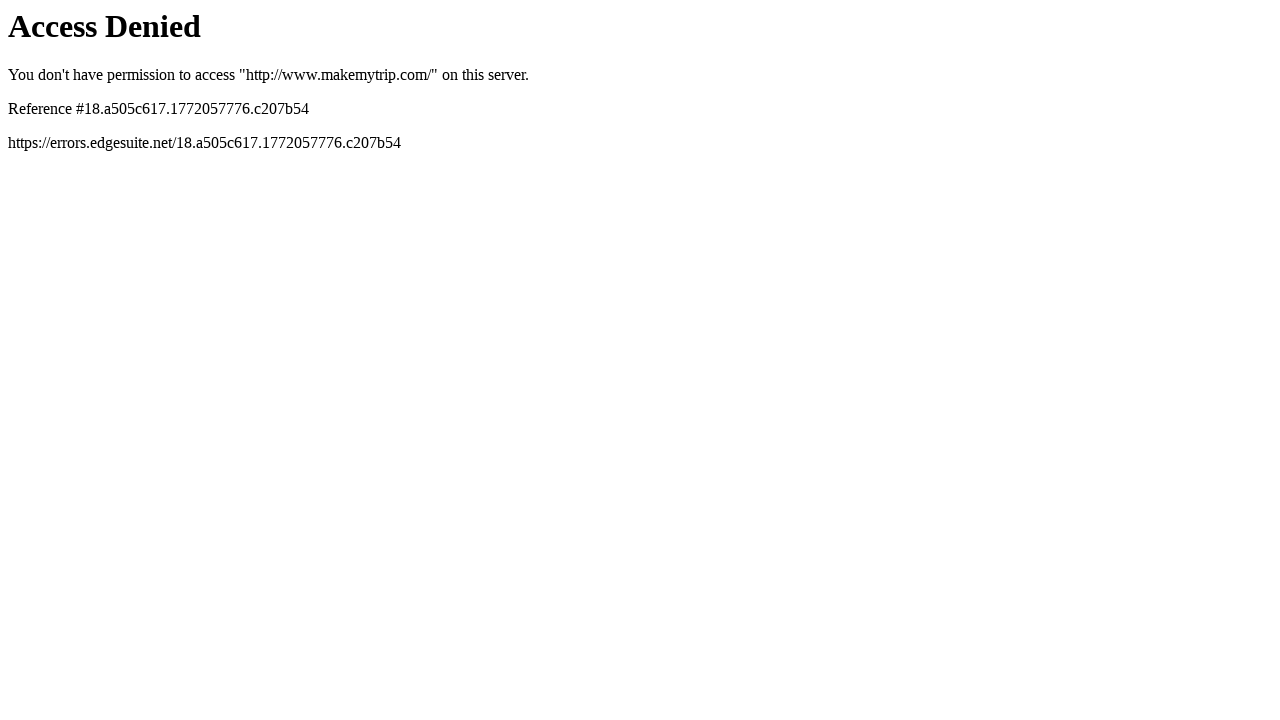

Waited for scroll animation to complete
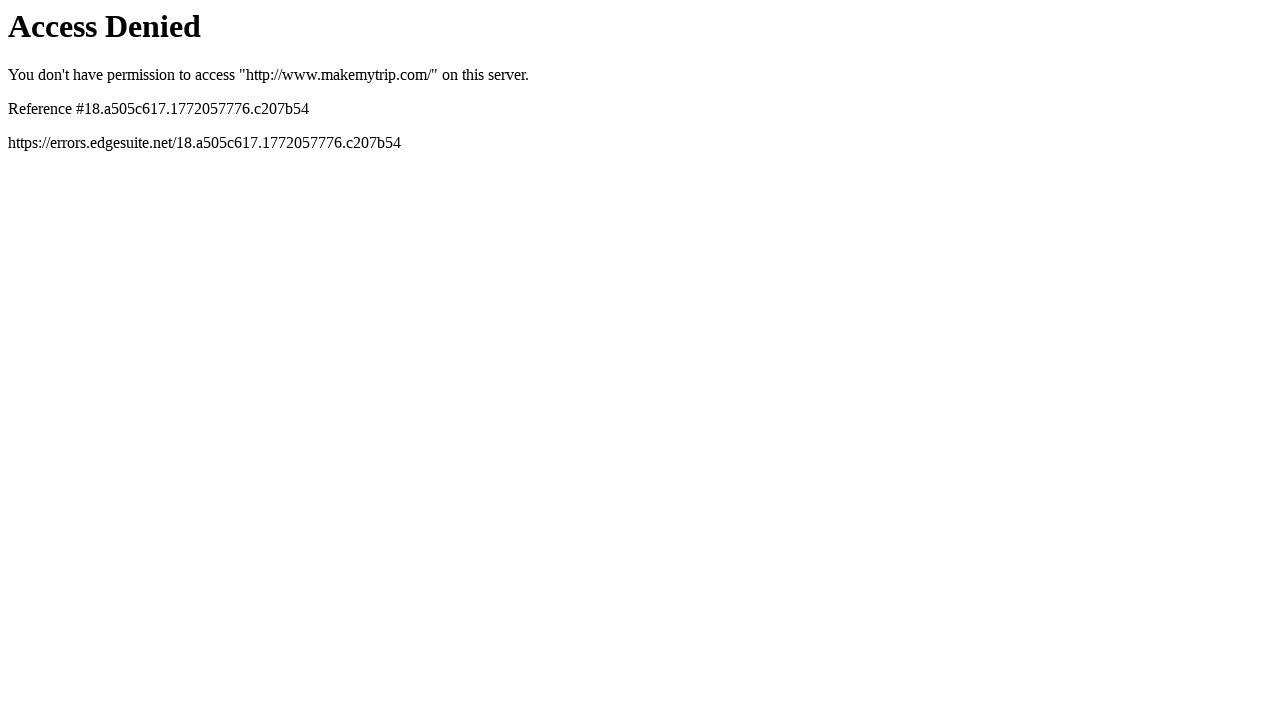

Scrolled horizontally to the right
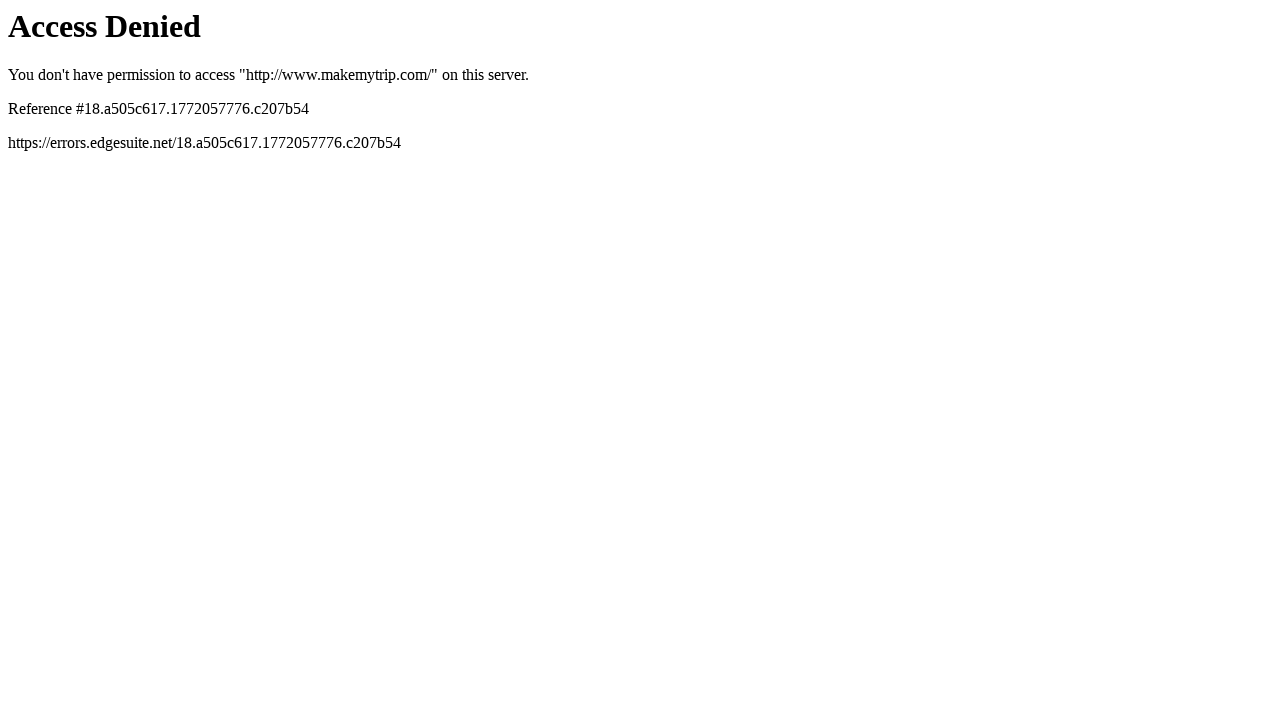

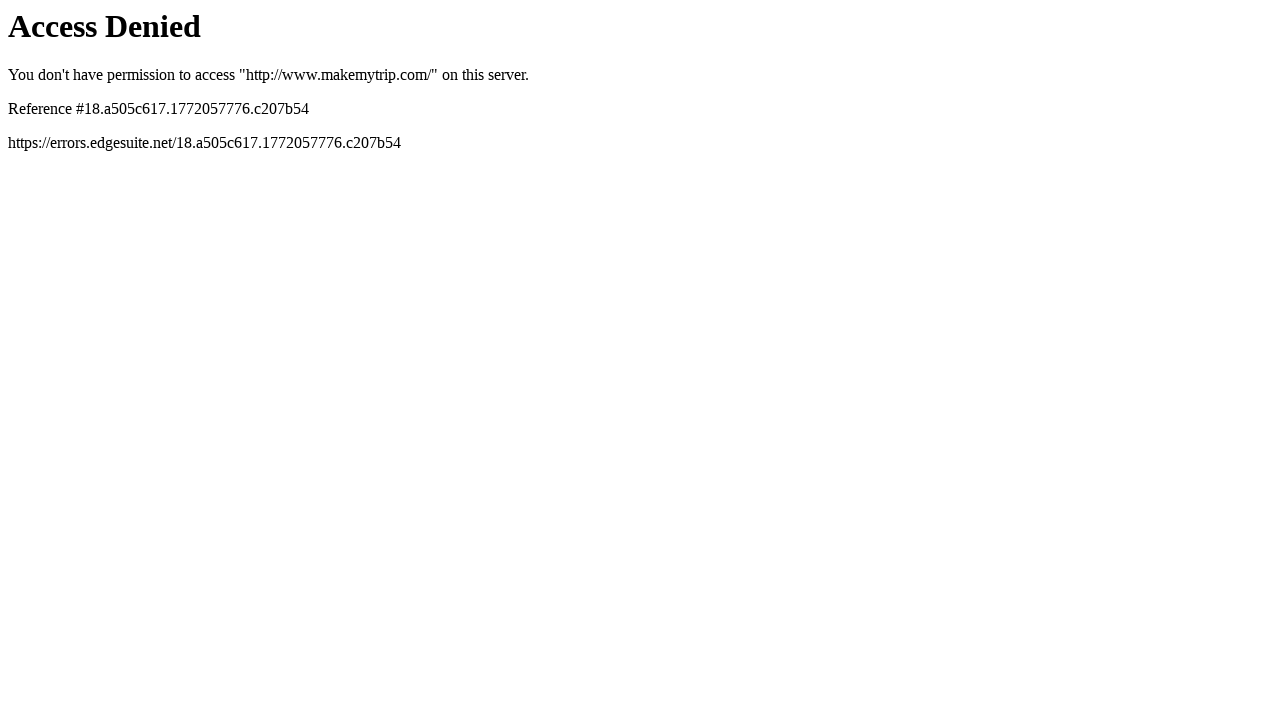